Tests the hidden layers functionality by clicking the green button, which then gets covered by another layer, making subsequent clicks intercepted.

Starting URL: http://uitestingplayground.com/hiddenlayers

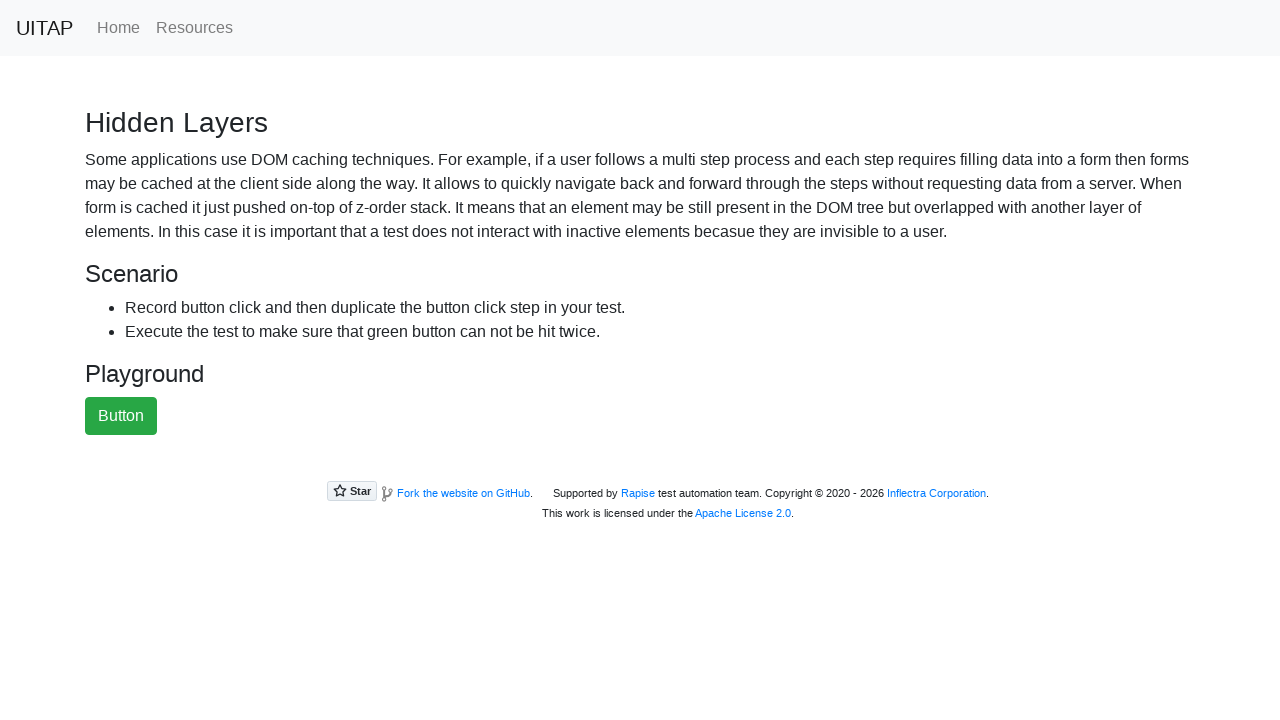

Clicked the green button at (121, 416) on #greenButton
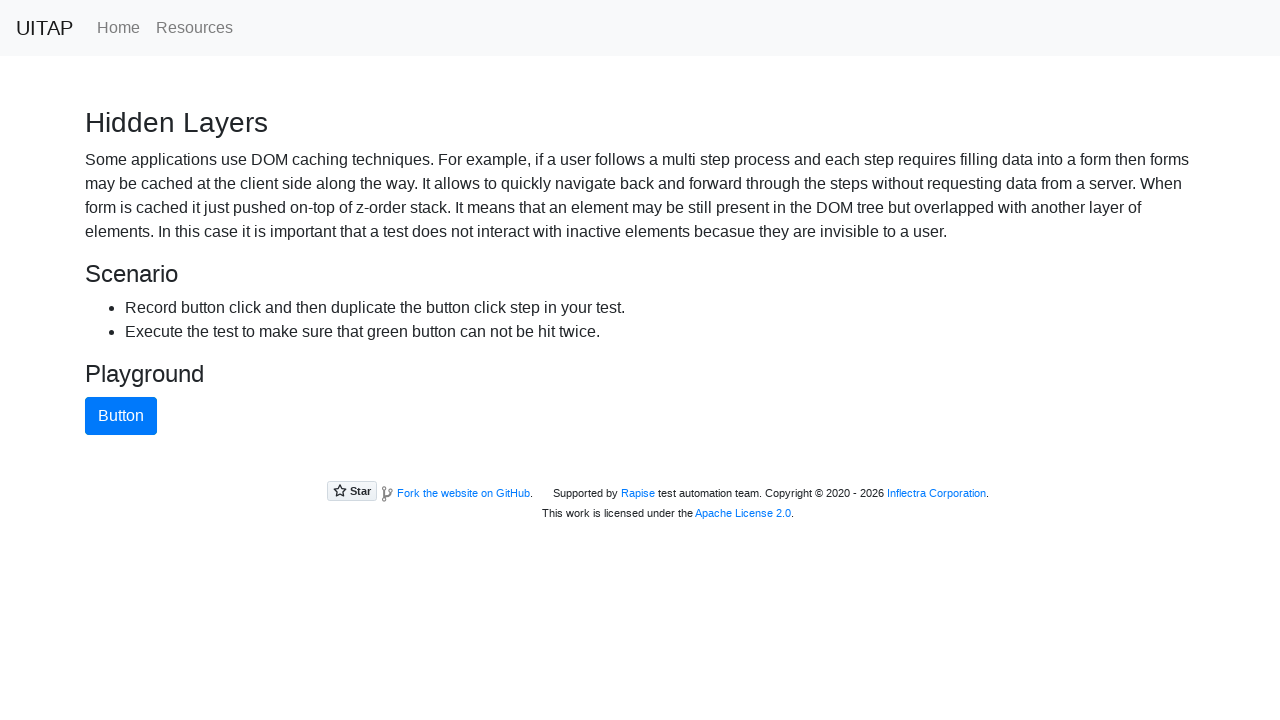

Waited 500ms for layer animation to complete
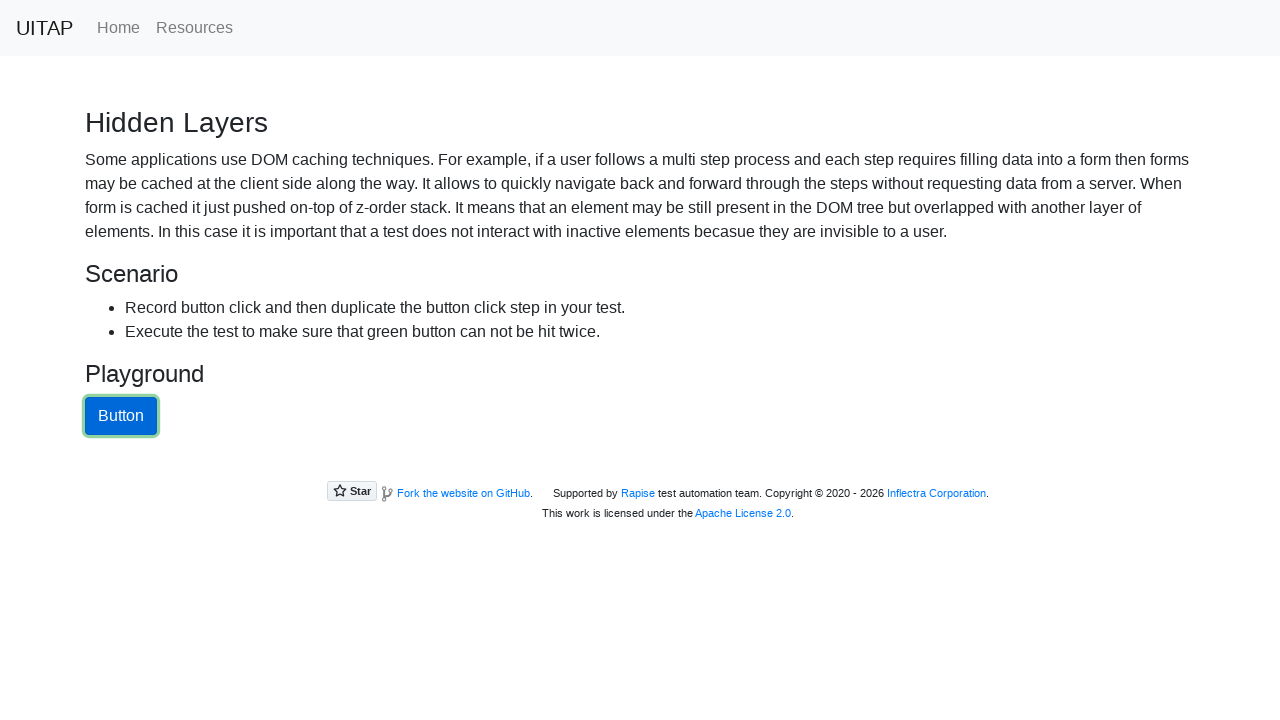

Blue overlay button is now visible on top of green button
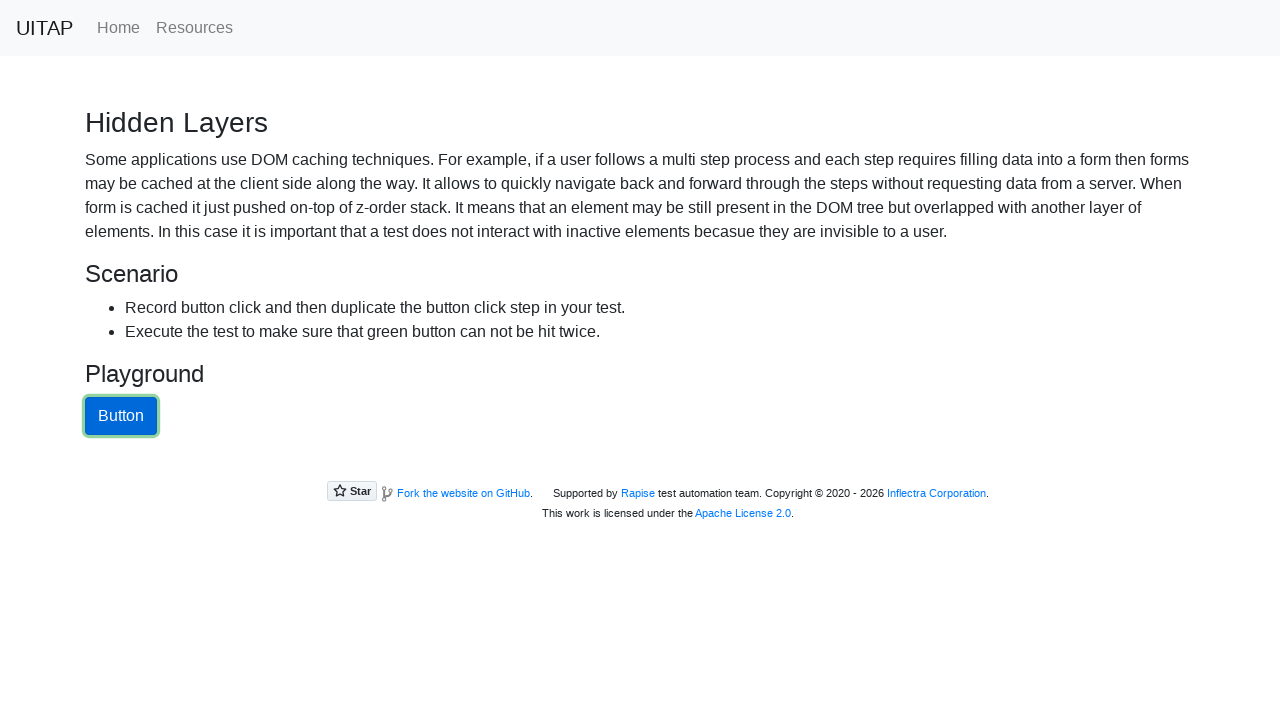

Attempted to click green button again - it is now covered by the blue overlay layer at (121, 416) on #greenButton
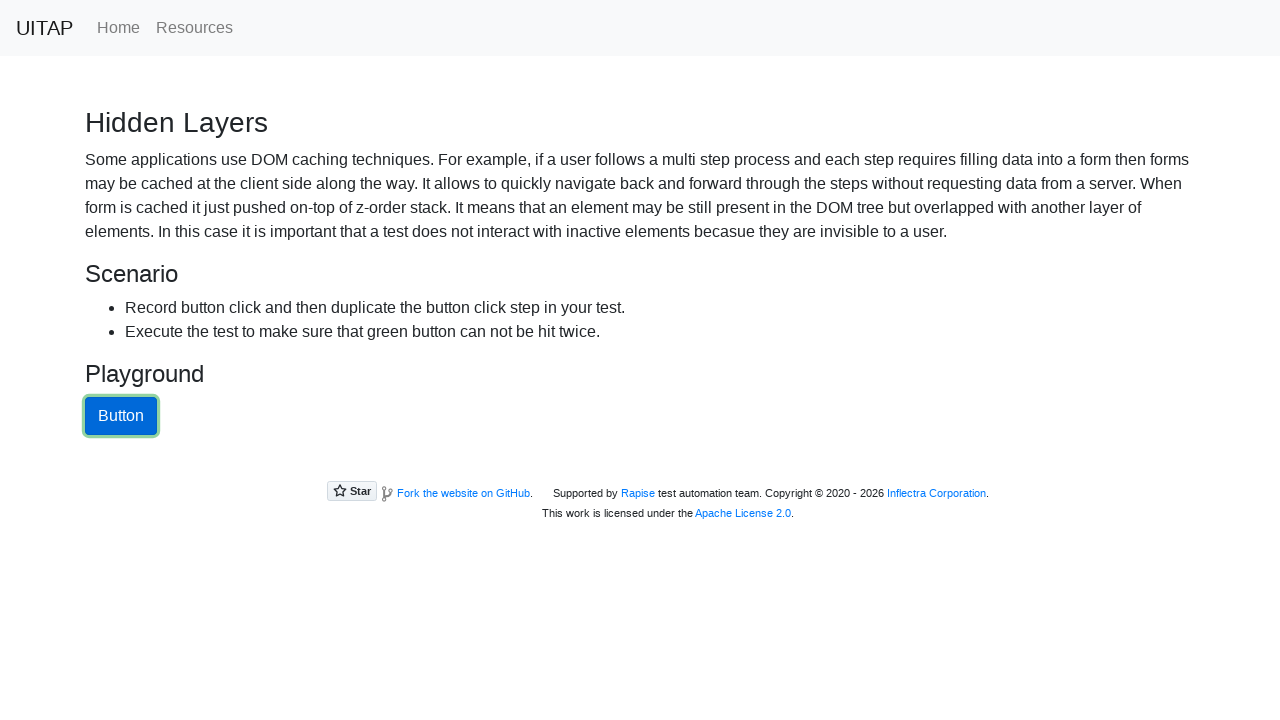

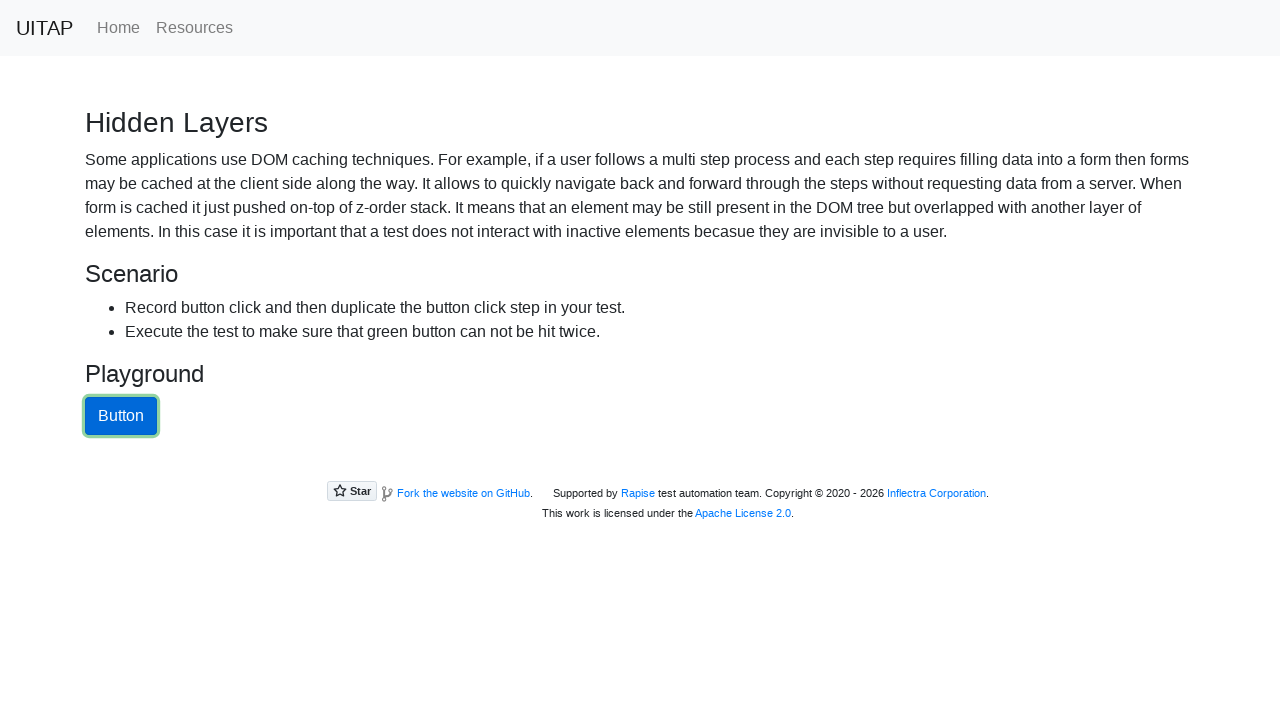